Clicks on the Option1 checkbox to select it

Starting URL: https://www.rahulshettyacademy.com/AutomationPractice/

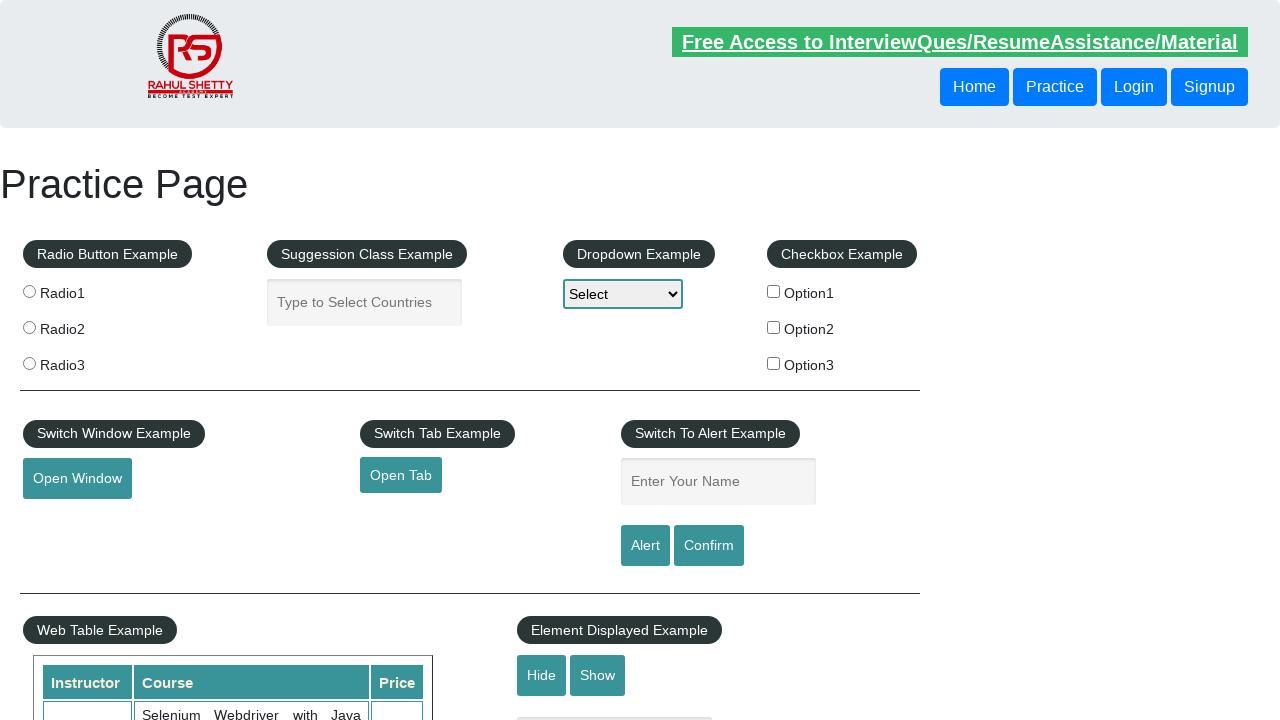

Navigated to https://www.rahulshettyacademy.com/AutomationPractice/
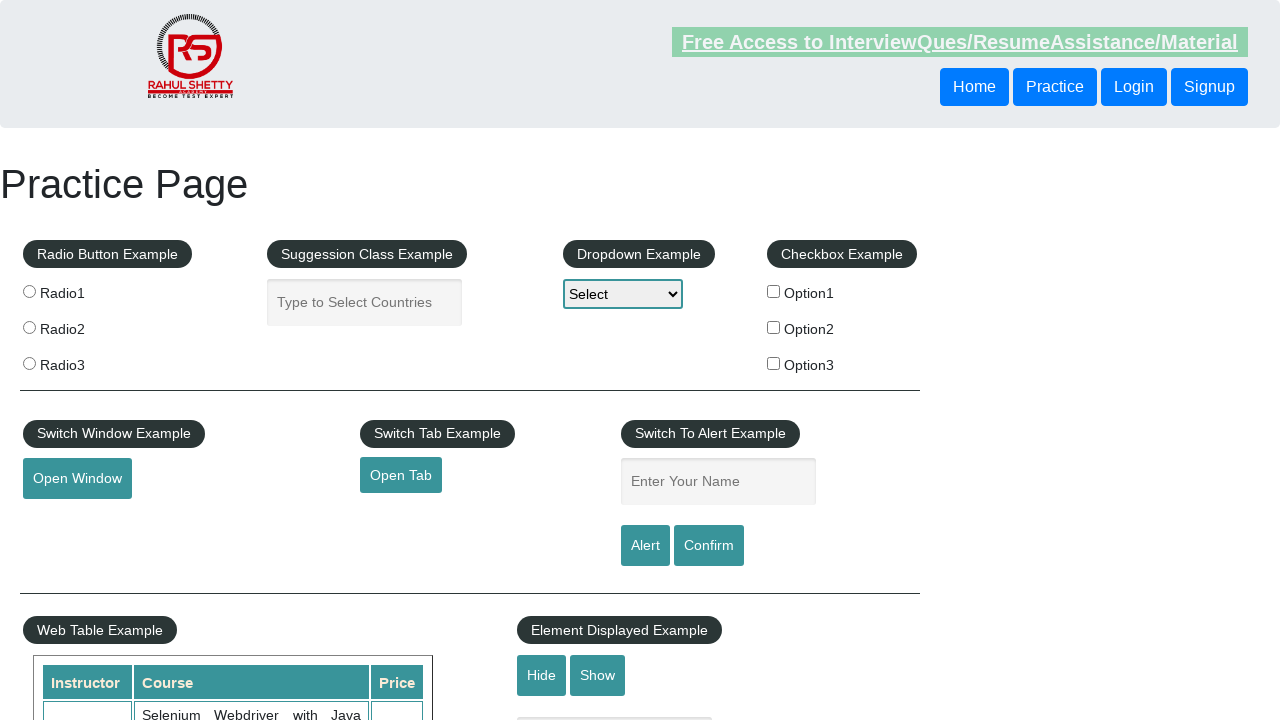

Clicked on Option1 checkbox to select it at (774, 291) on #checkBoxOption1
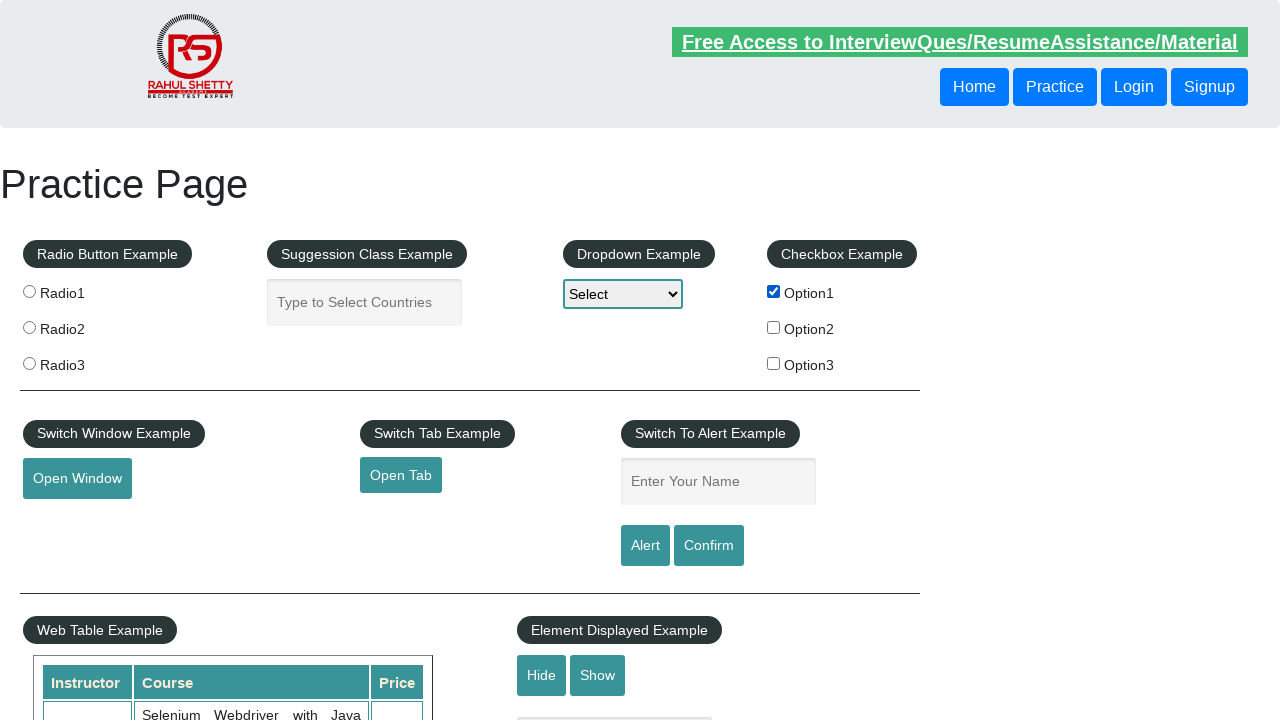

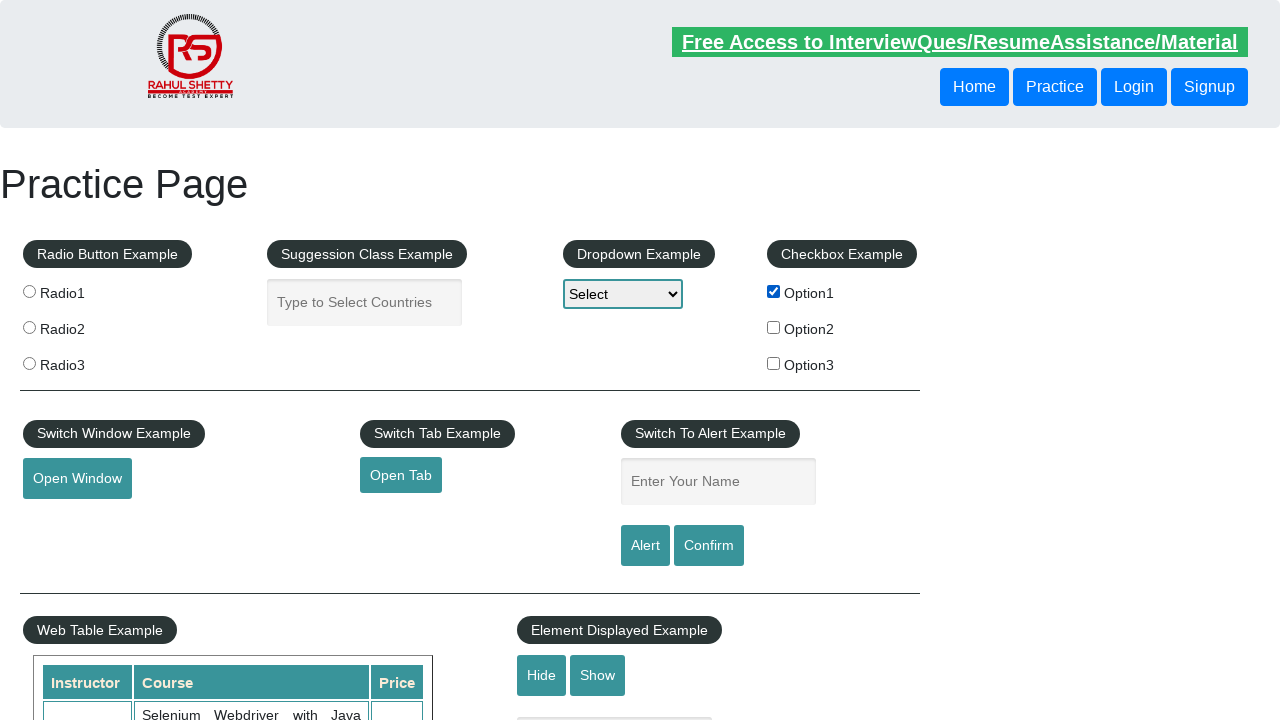